Tests that todo data persists after page reload by creating items, marking one complete, and reloading

Starting URL: https://demo.playwright.dev/todomvc

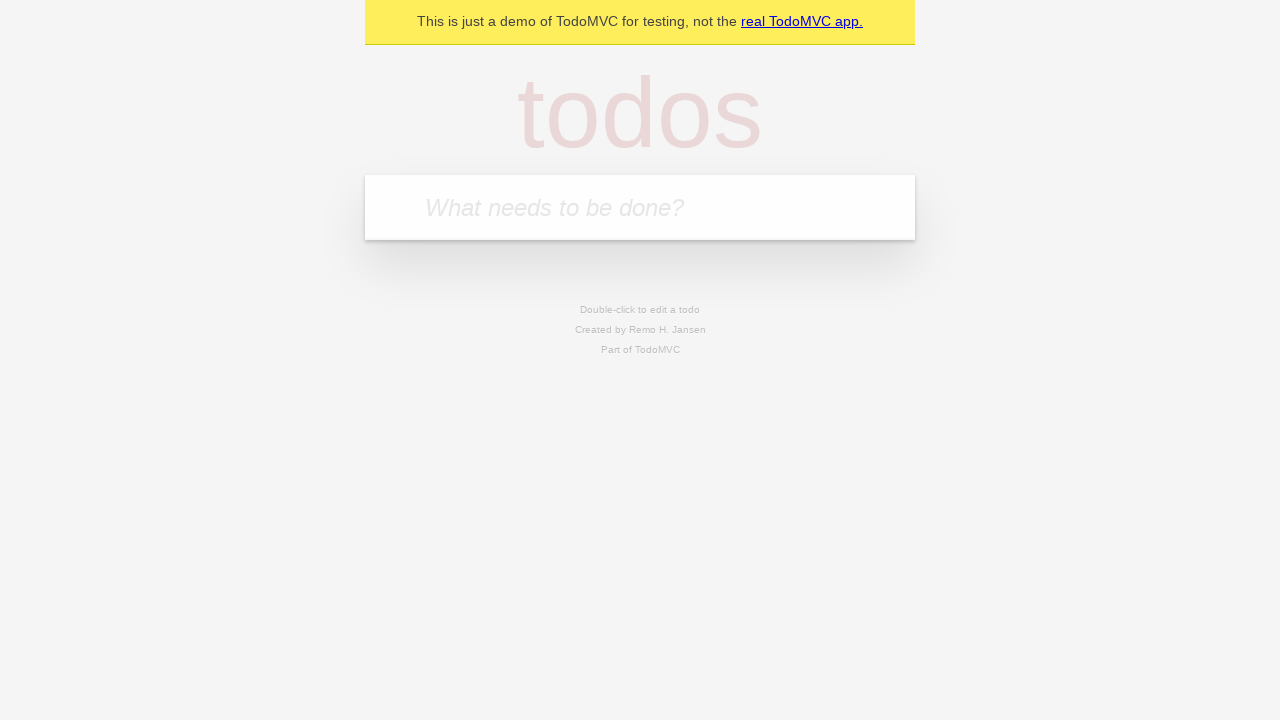

Filled first todo input with 'buy some cheese' on internal:attr=[placeholder="What needs to be done?"i]
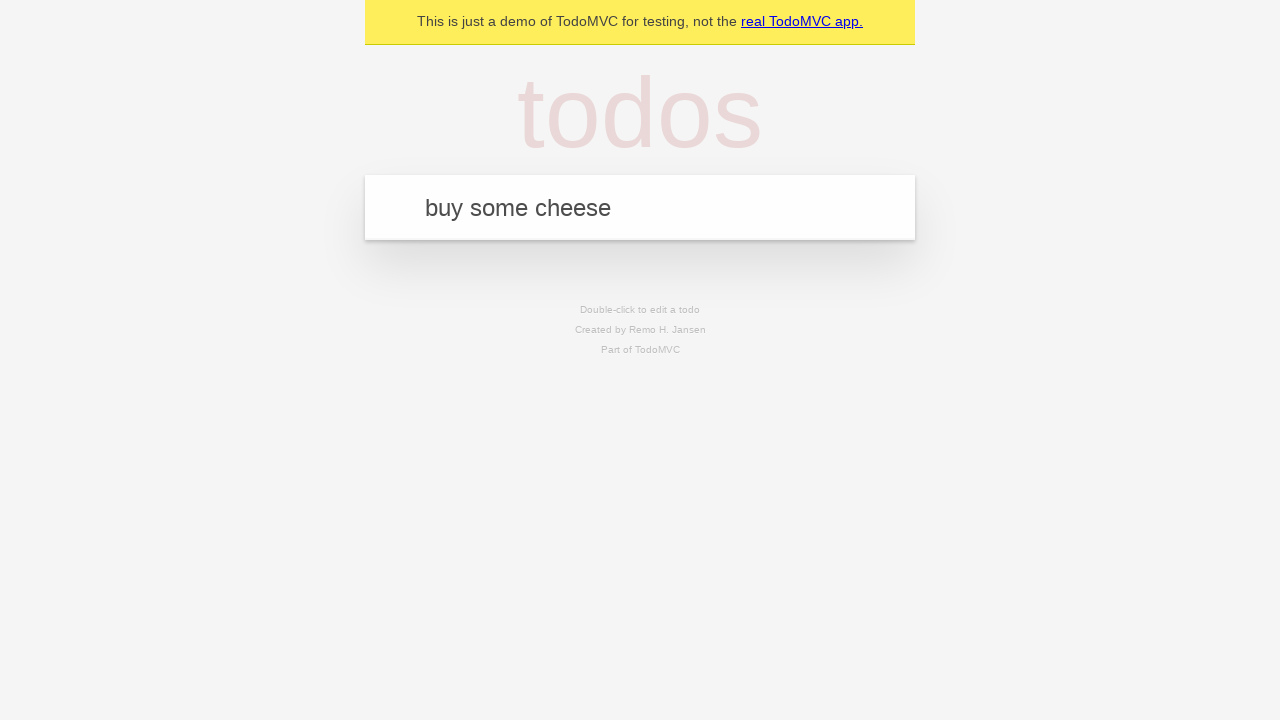

Pressed Enter to create first todo item on internal:attr=[placeholder="What needs to be done?"i]
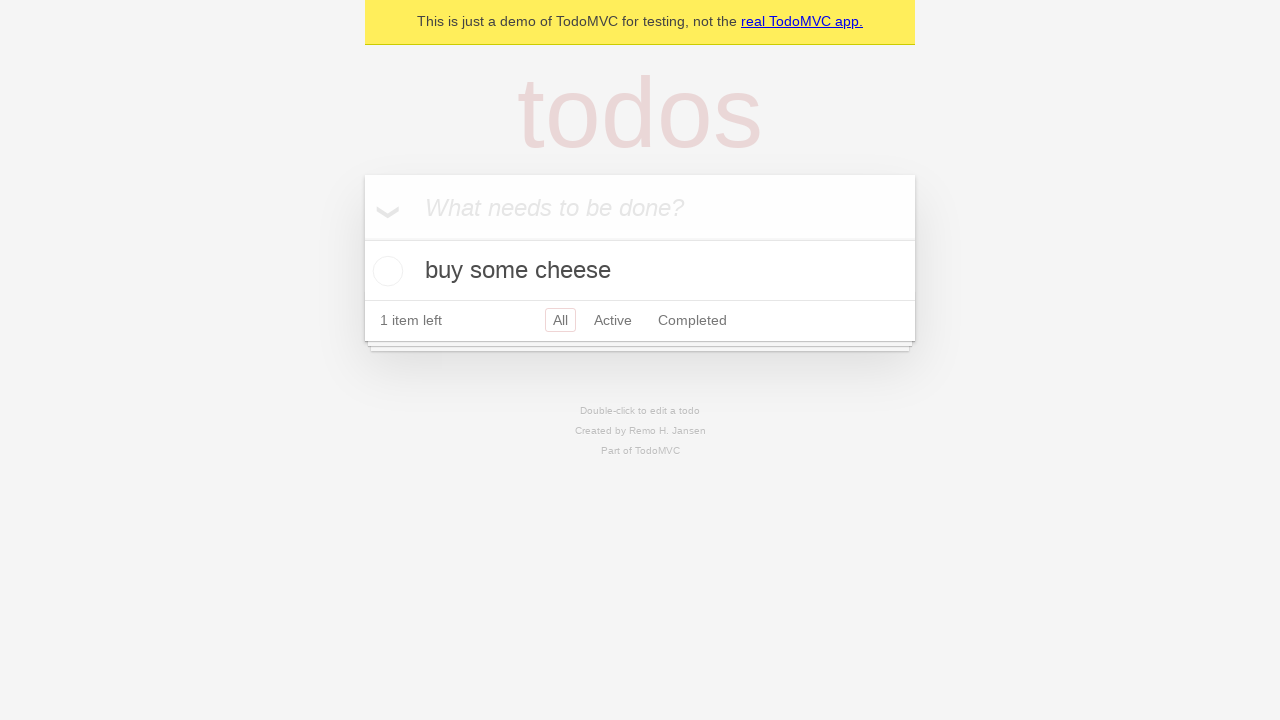

Filled second todo input with 'feed the cat' on internal:attr=[placeholder="What needs to be done?"i]
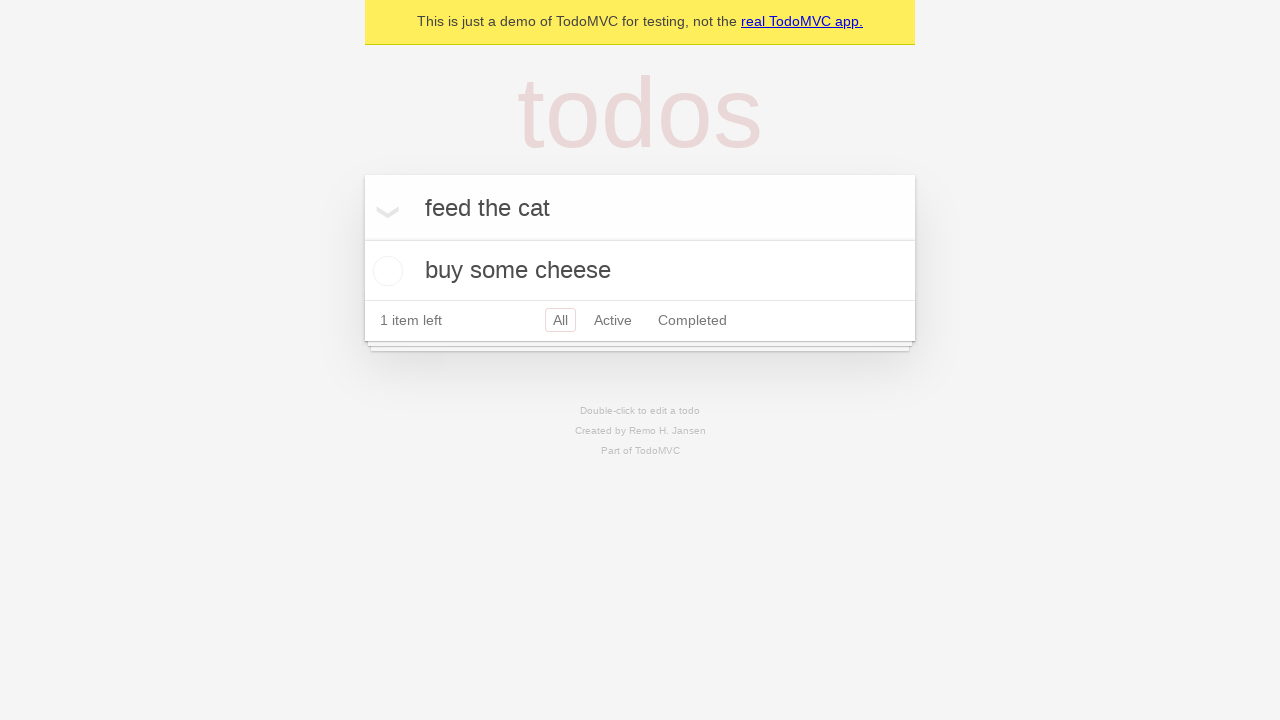

Pressed Enter to create second todo item on internal:attr=[placeholder="What needs to be done?"i]
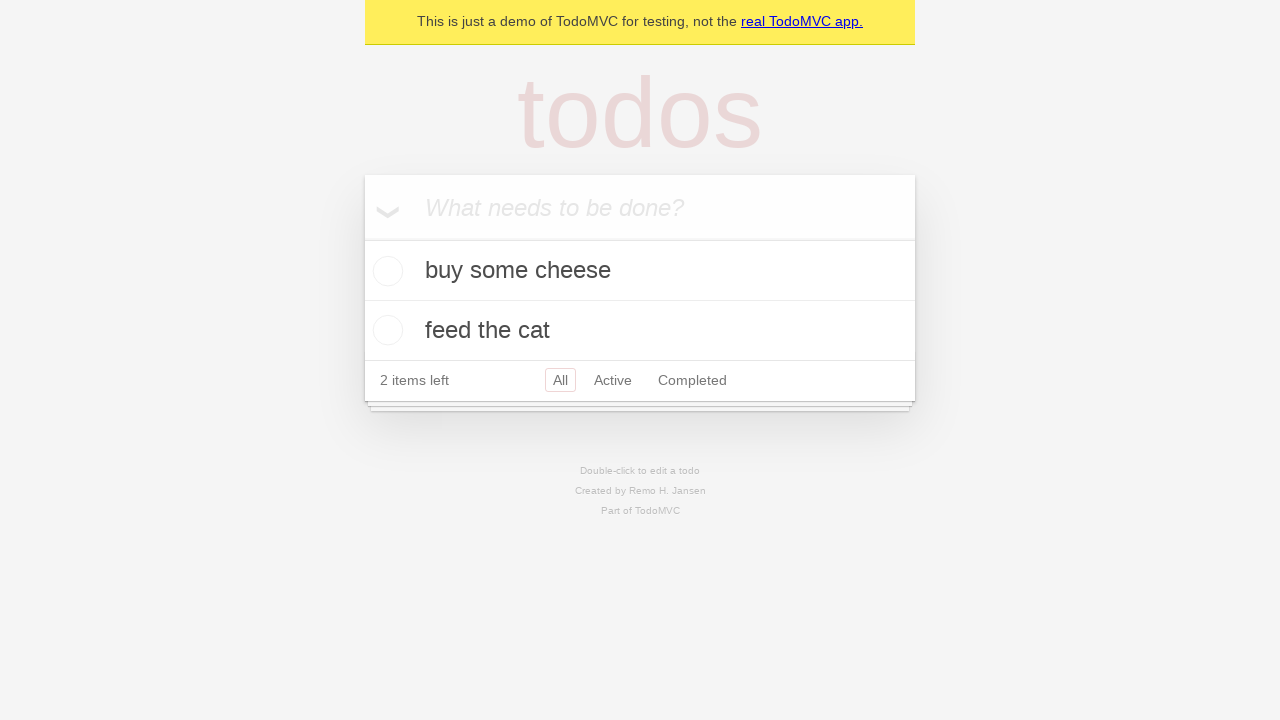

Marked first todo item as complete at (385, 271) on internal:testid=[data-testid="todo-item"s] >> nth=0 >> internal:role=checkbox
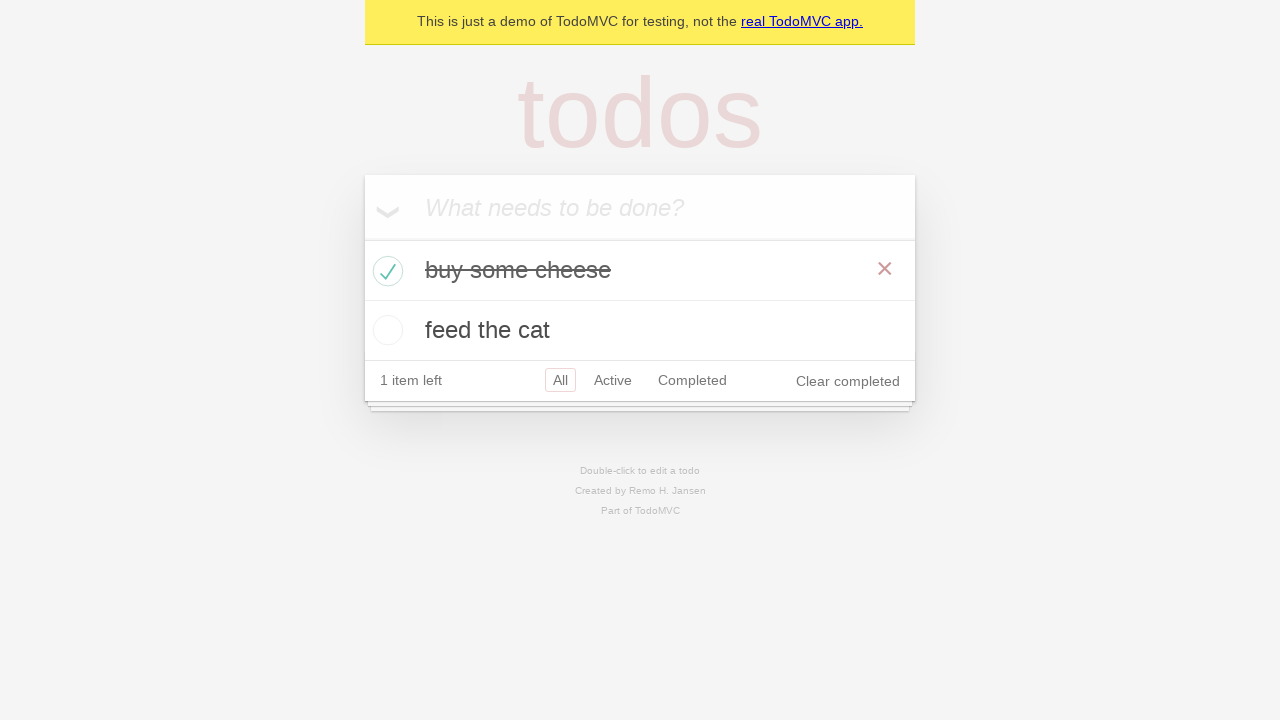

Reloaded the page to test data persistence
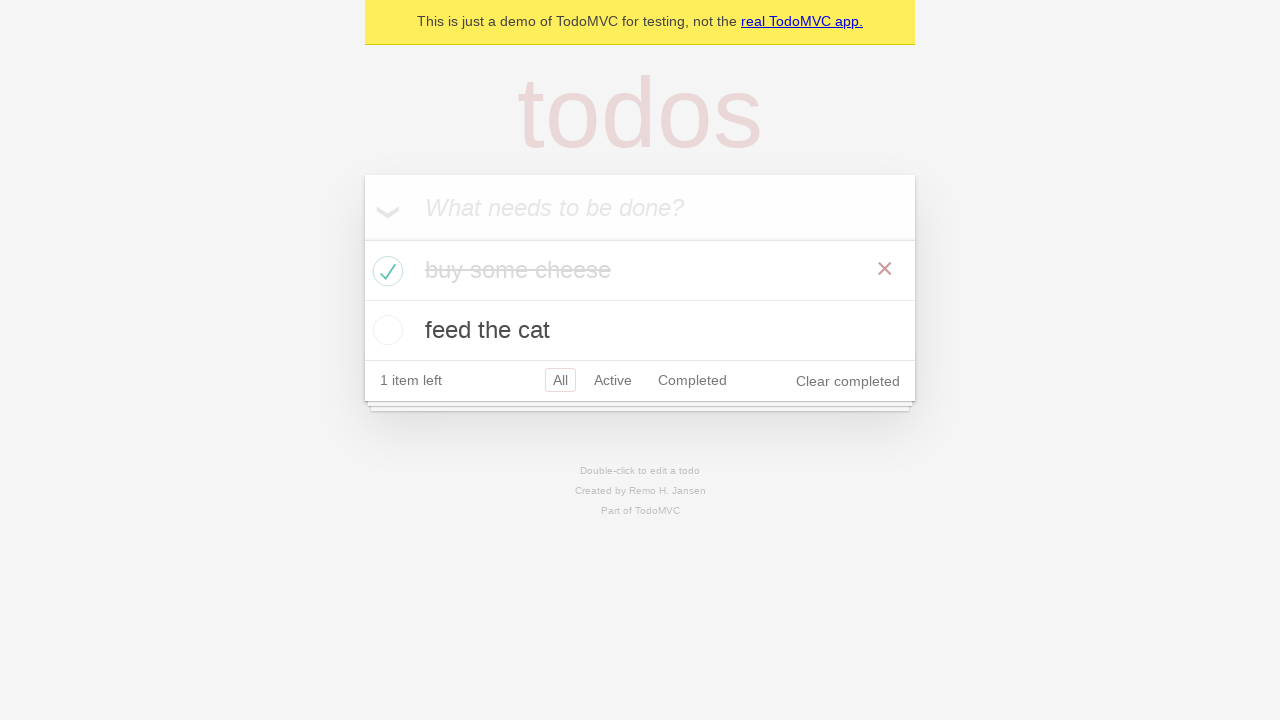

Todo items loaded after page reload
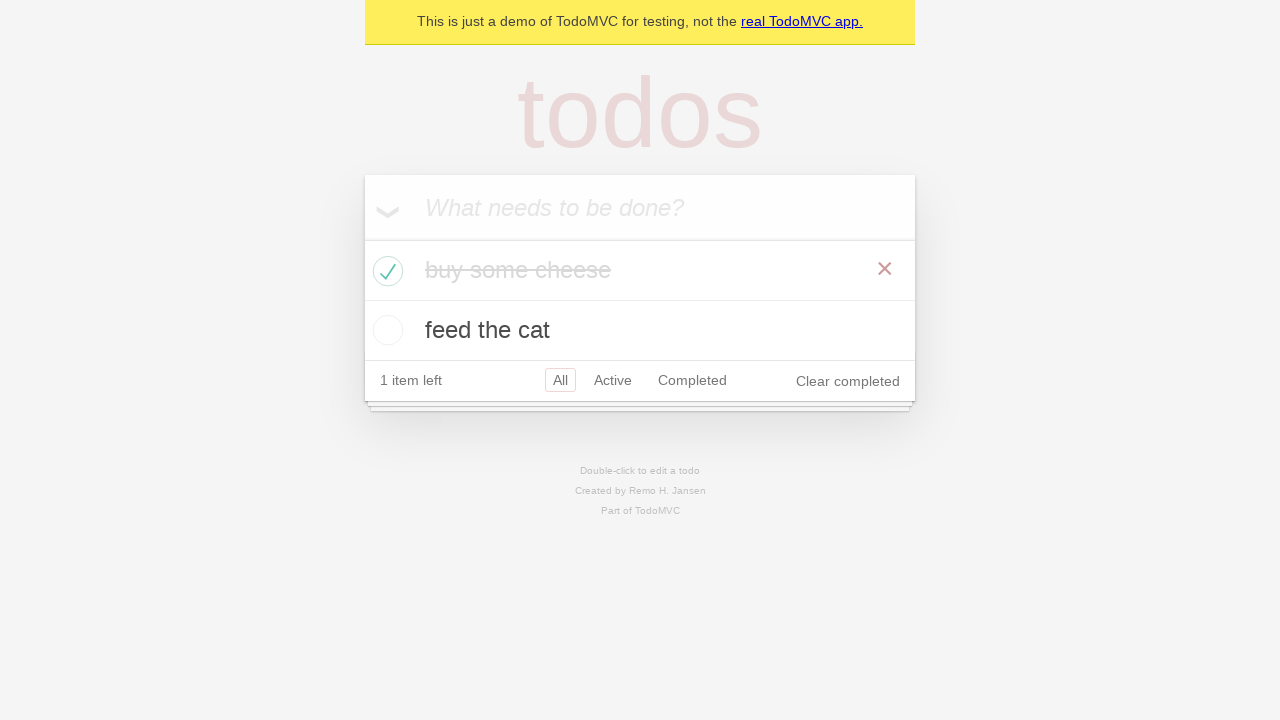

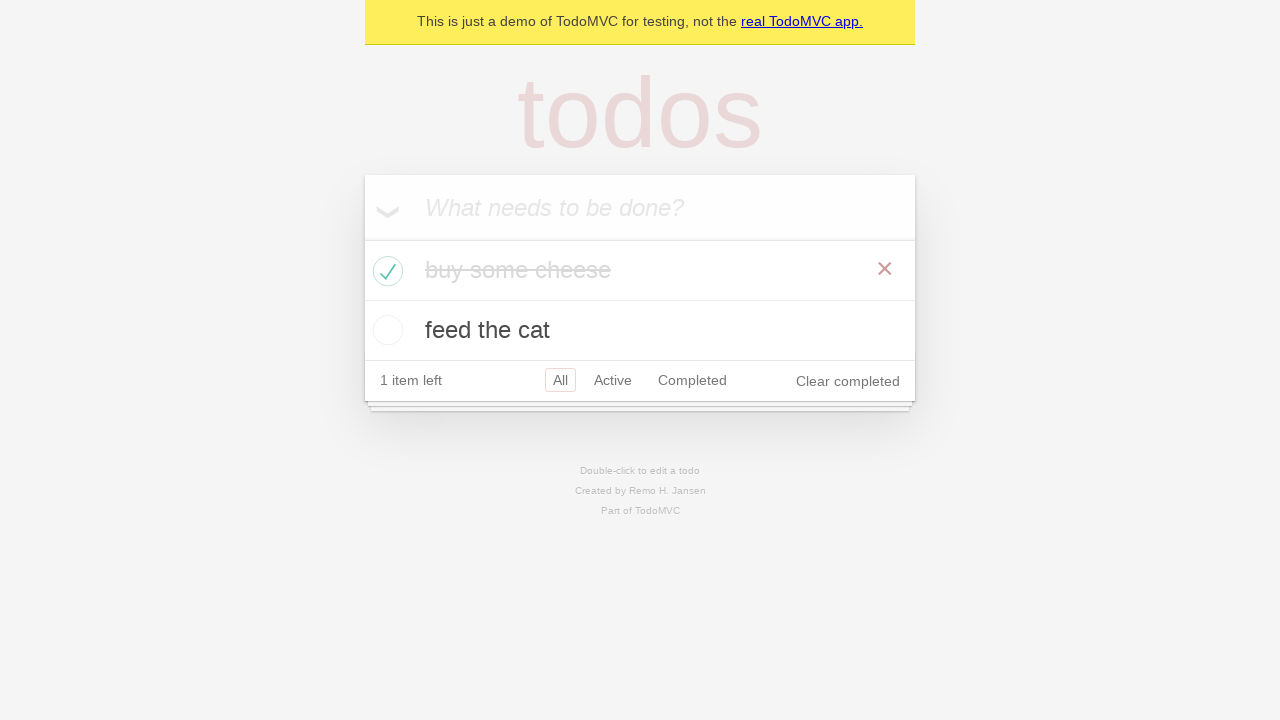